Tests the third FAQ accordion item about rental timing by clicking on it and verifying the expanded text about delivery times.

Starting URL: https://qa-scooter.praktikum-services.ru/

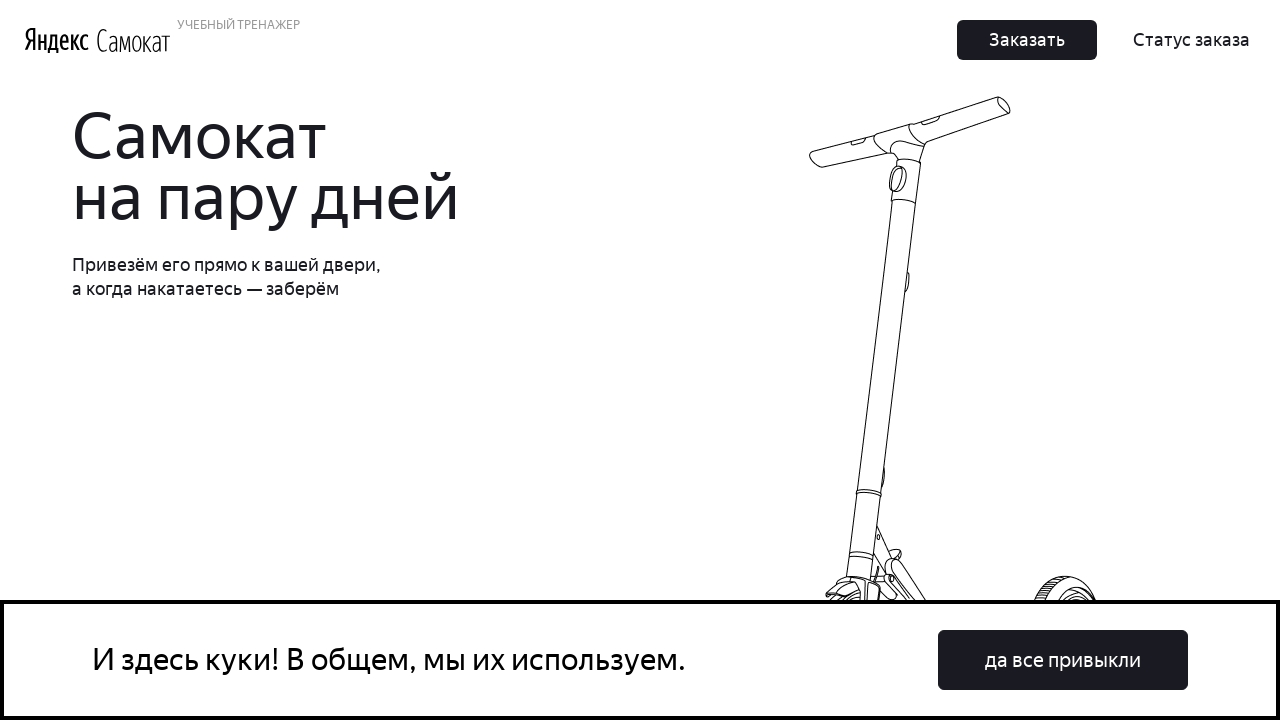

Scrolled to the bottom of the page
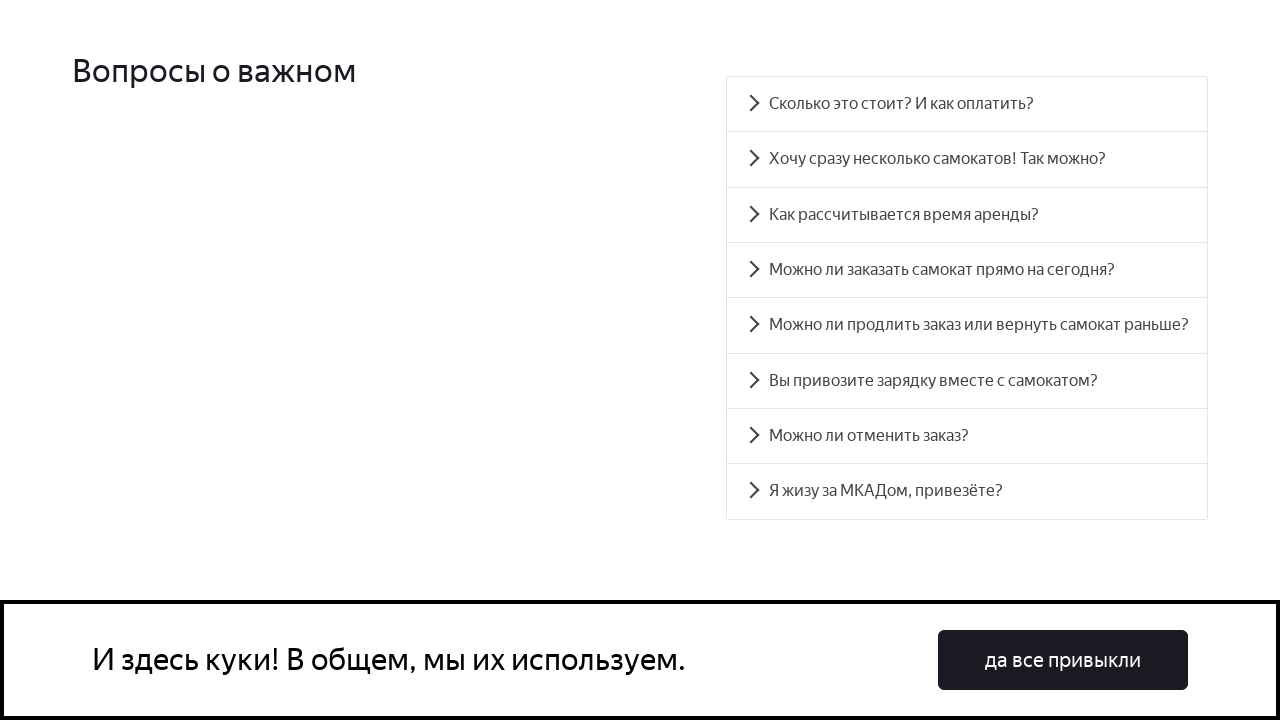

Clicked on the third FAQ accordion item (timing question) at (967, 215) on #accordion__heading-2
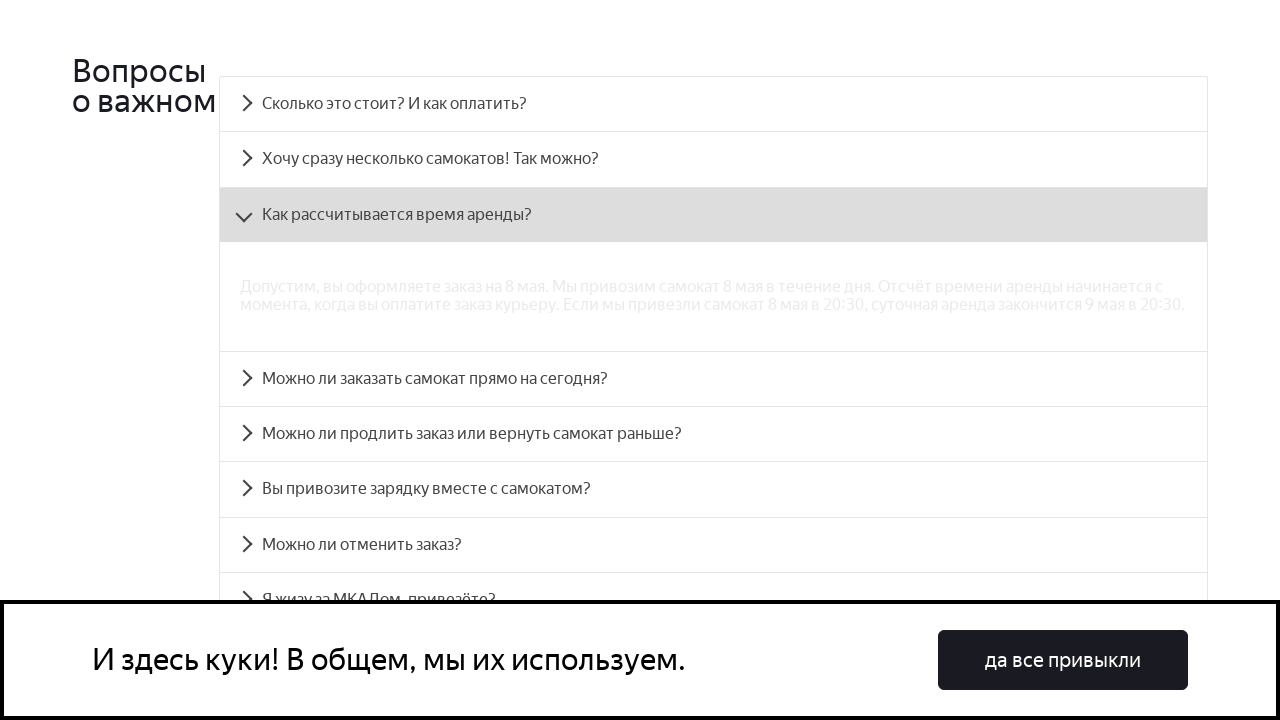

Verified expanded text about rental delivery times is visible
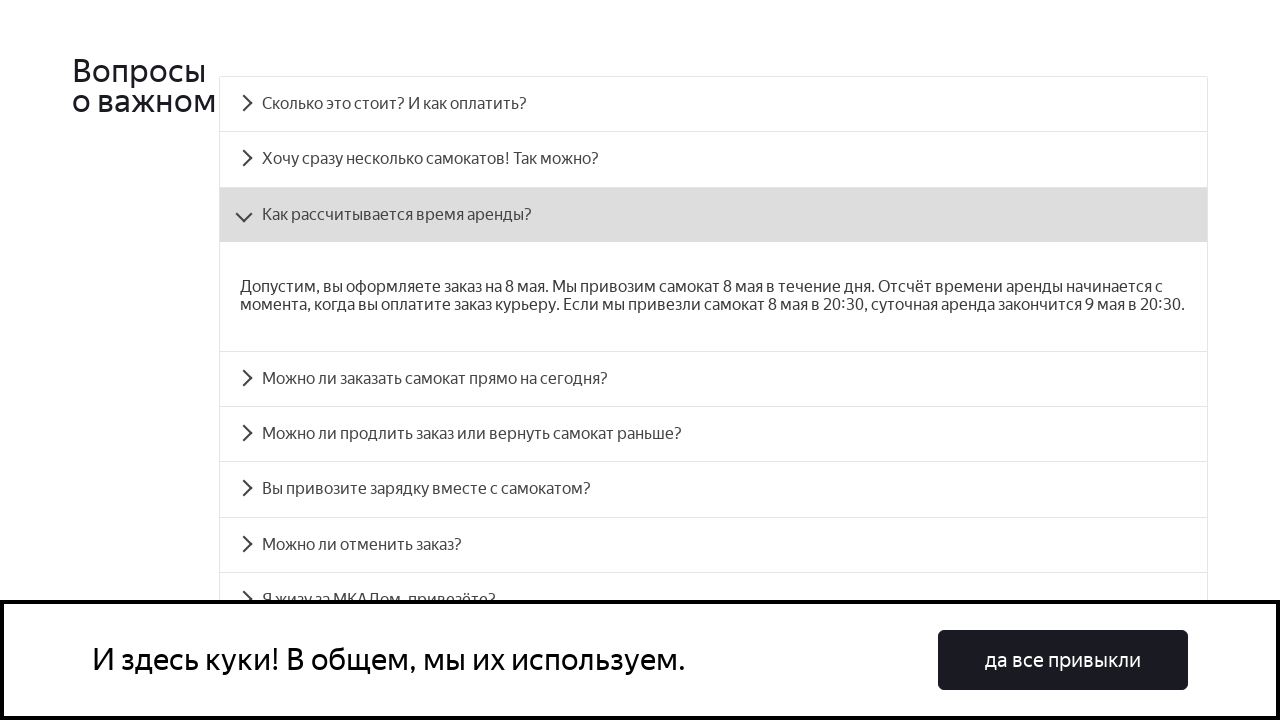

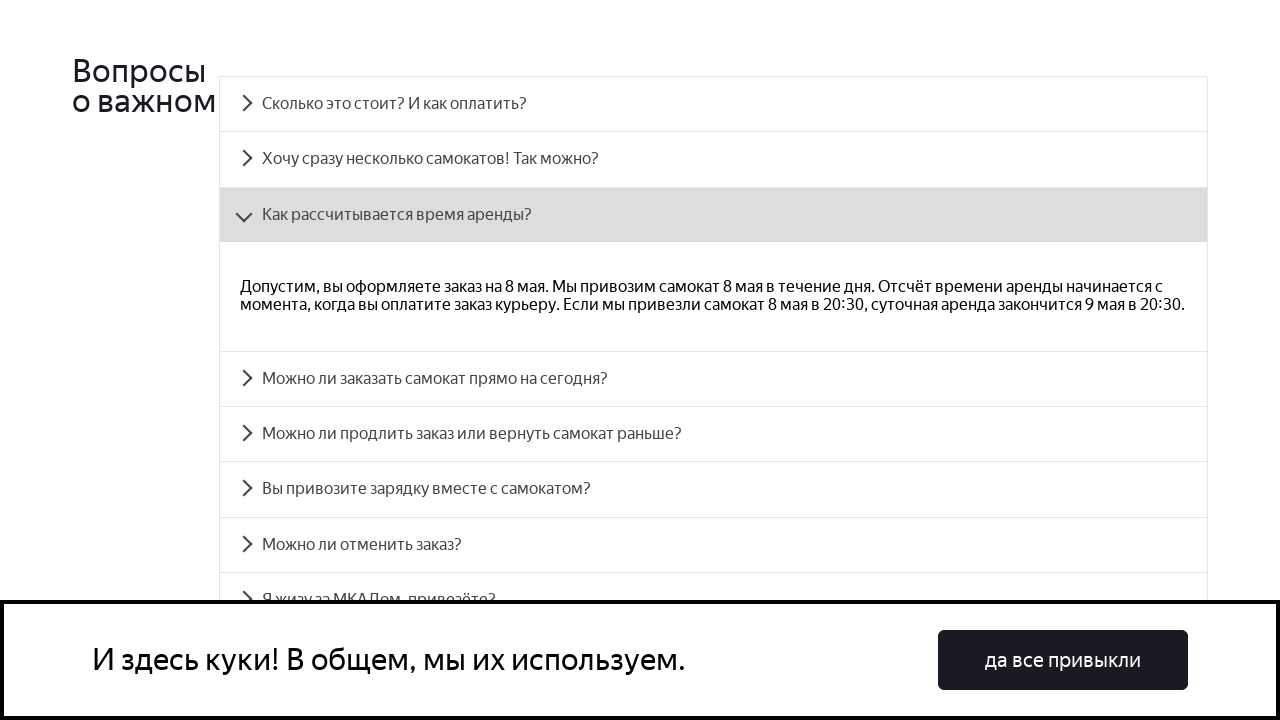